Tests iPhone product page by intercepting the API response to replace the product name, then clicking on a product card and verifying the modified title appears in the overlay.

Starting URL: https://www.apple.com/shop/buy-iphone

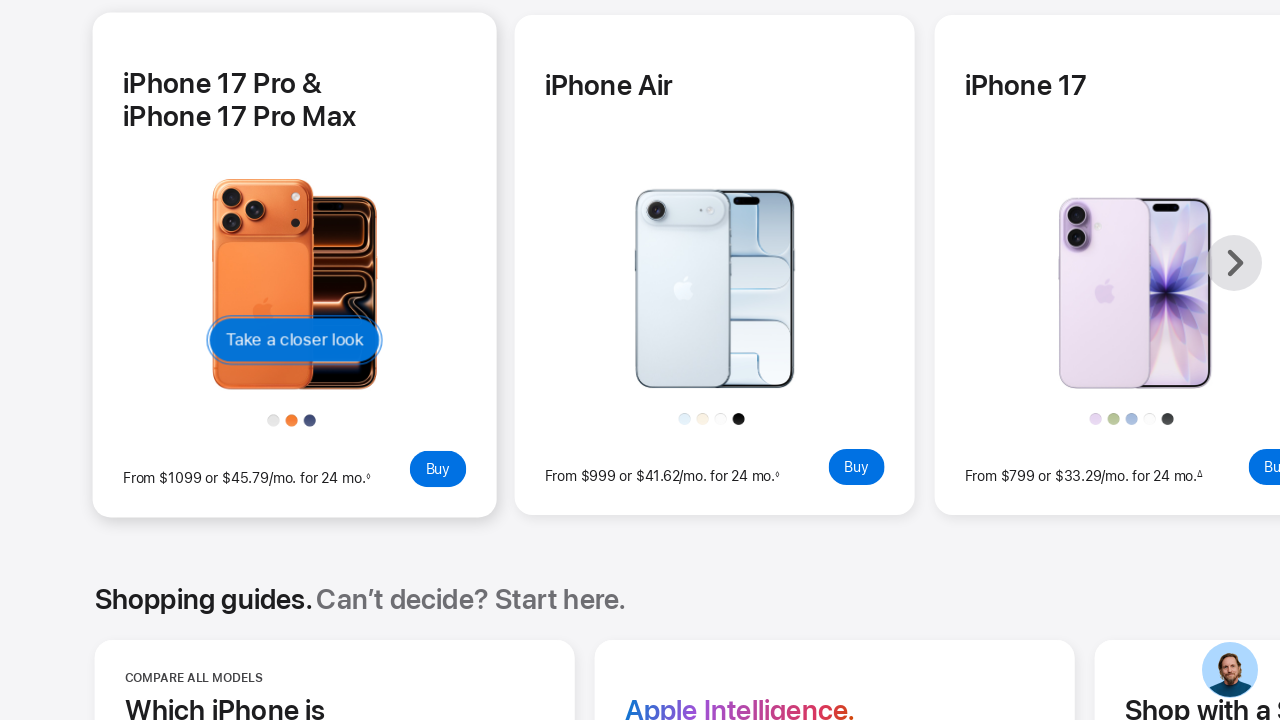

Set up route interception to modify API response with custom product name
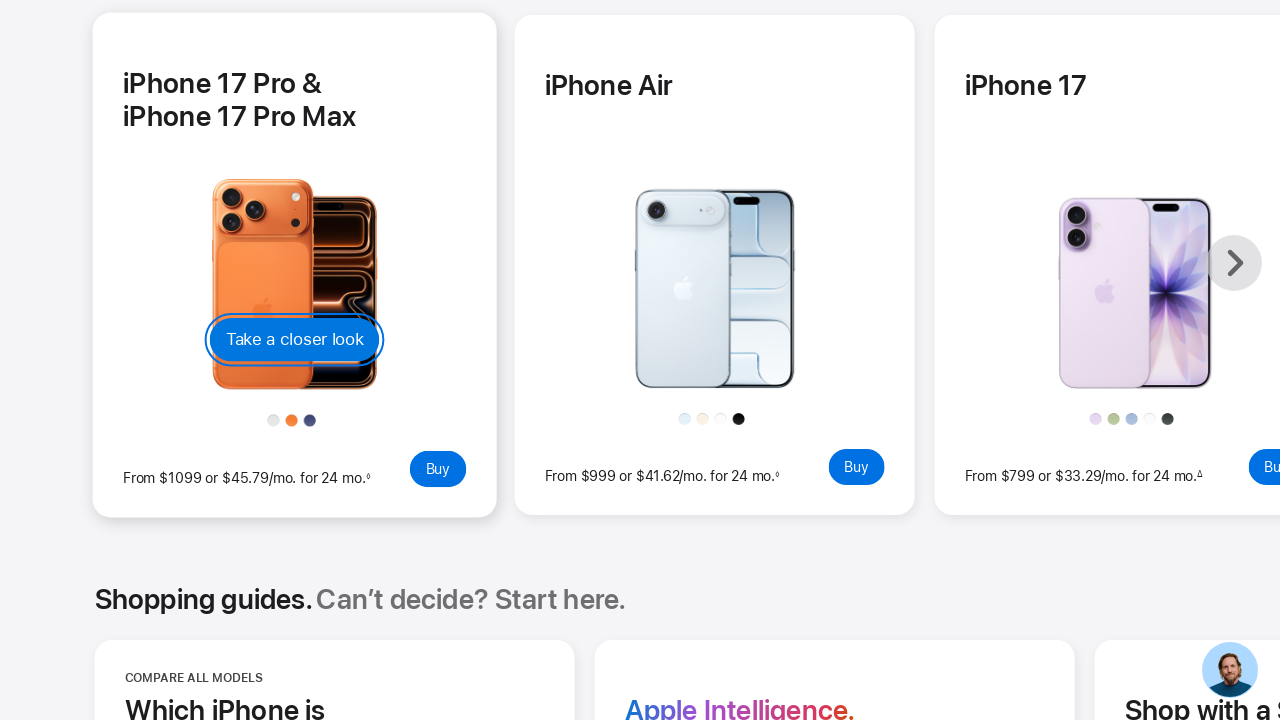

Navigated to iPhone shop page at https://www.apple.com/shop/buy-iphone
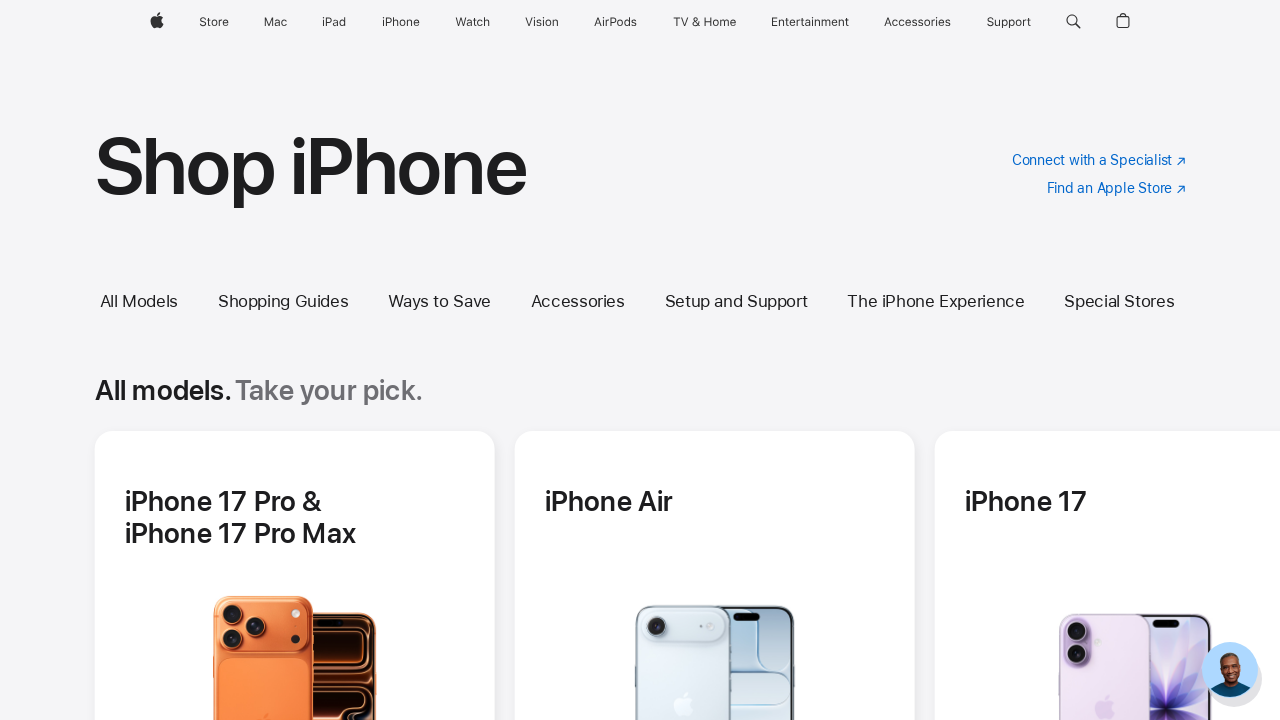

Clicked on the first iPhone product card at (295, 470) on (//*[contains(@class, "rf-hcard rf-hcard-40")])[1]
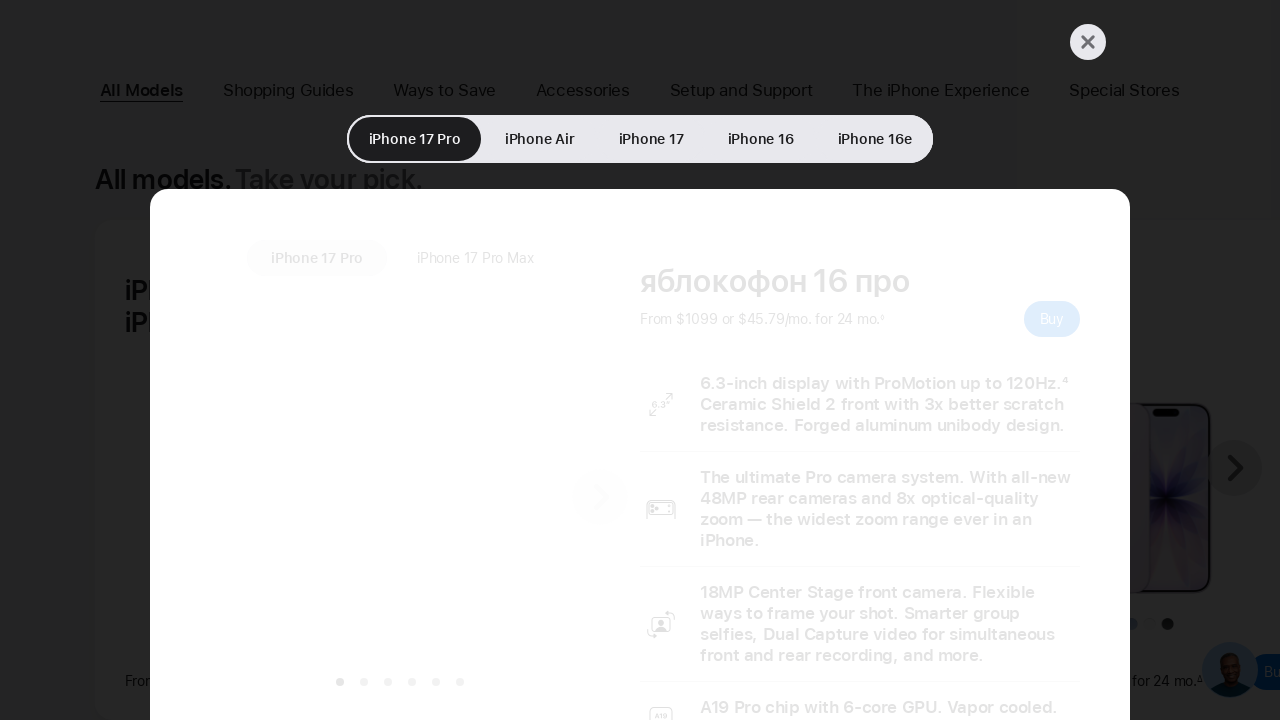

Verified that the product overlay title contains the modified text: 'яблокофон 16 про'
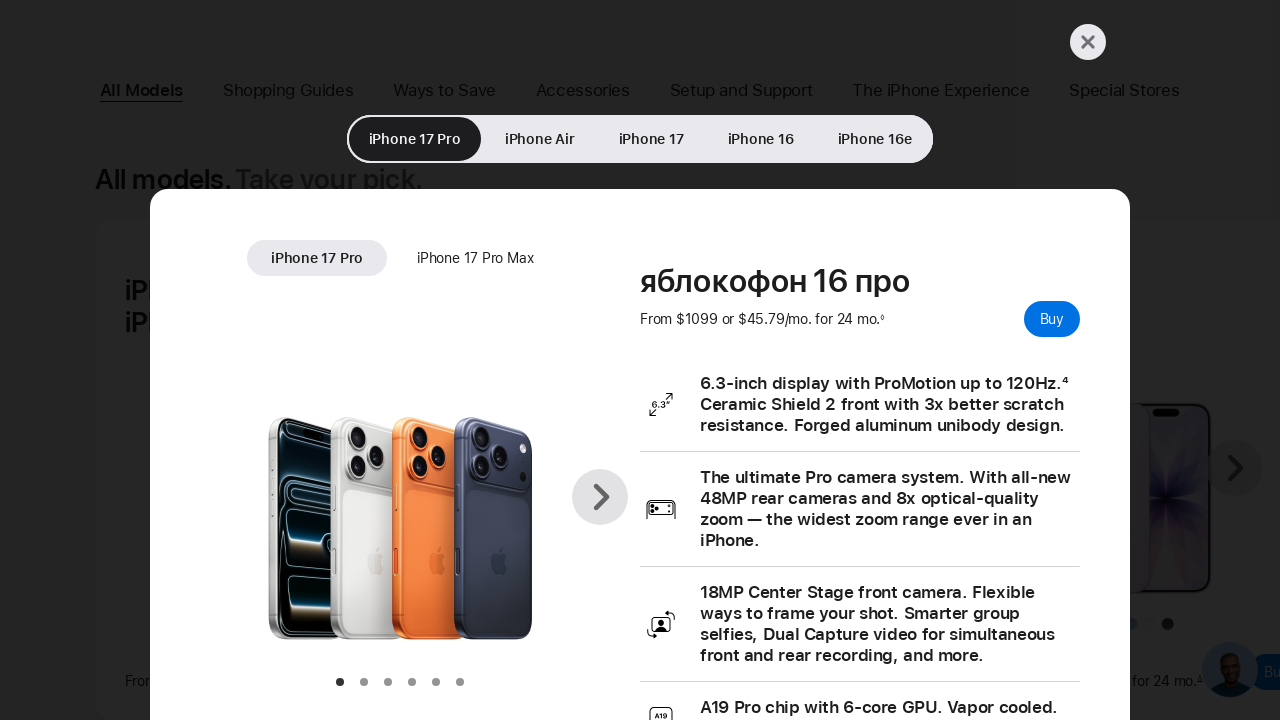

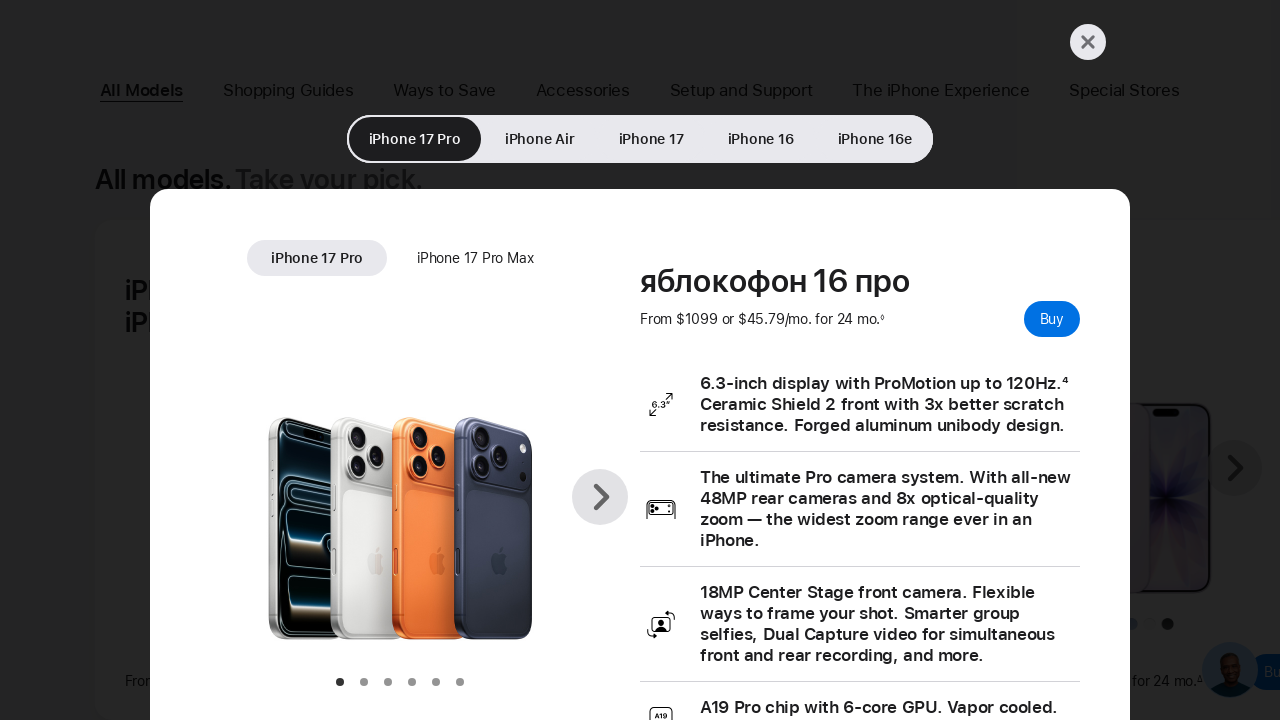